Tests the cnyes.com news search functionality by searching for a keyword, scrolling through results to load more content, and verifying that article links are displayed.

Starting URL: https://www.cnyes.com/search/news?keyword=科技

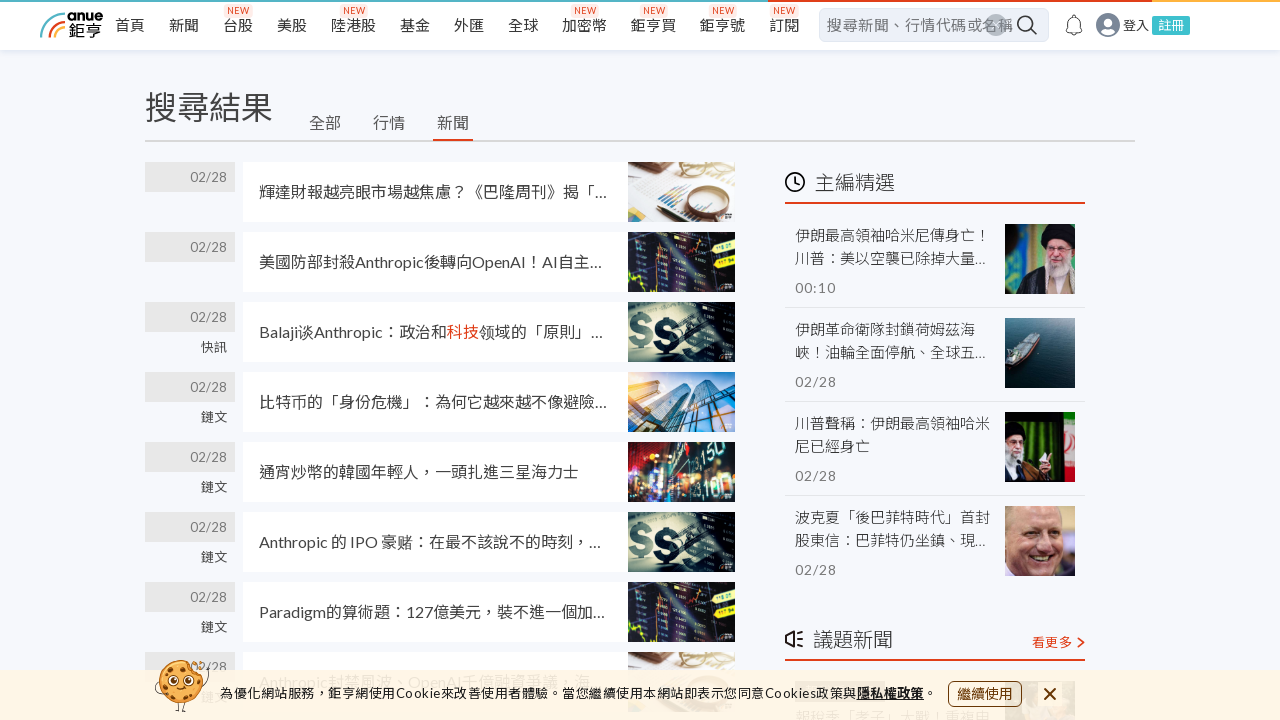

Waited for search results to load on cnyes.com
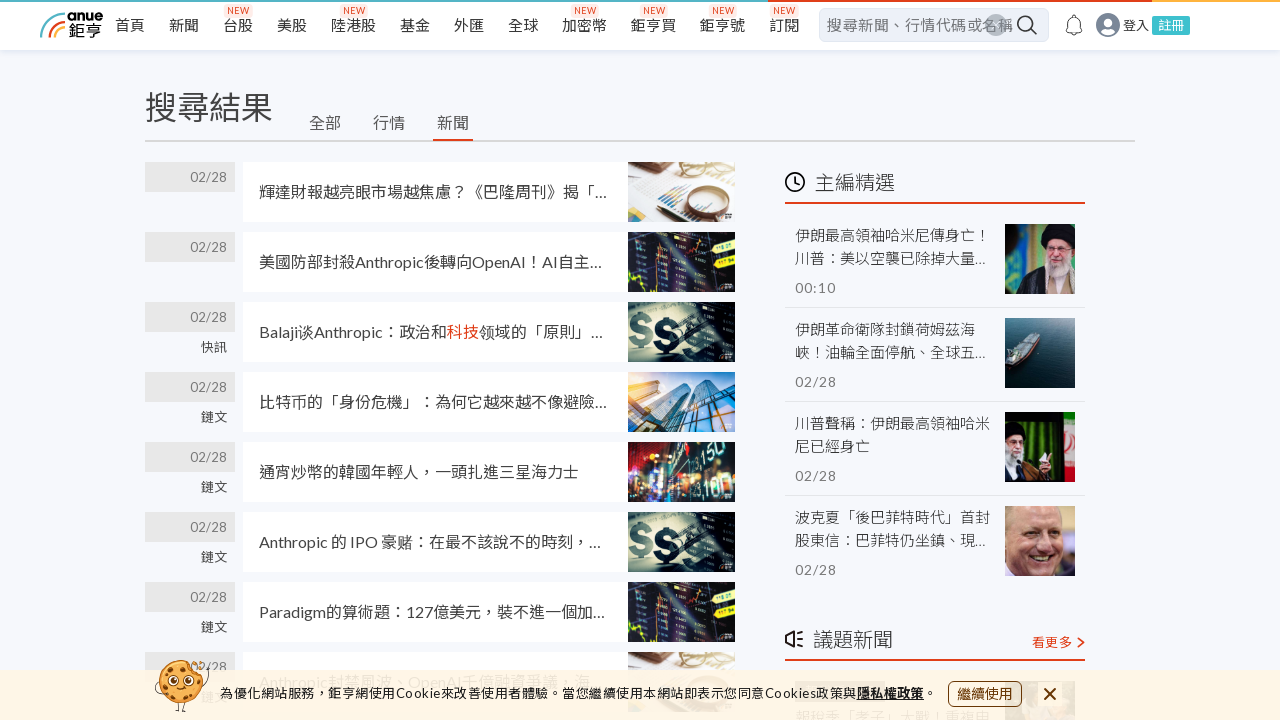

Retrieved initial scroll height
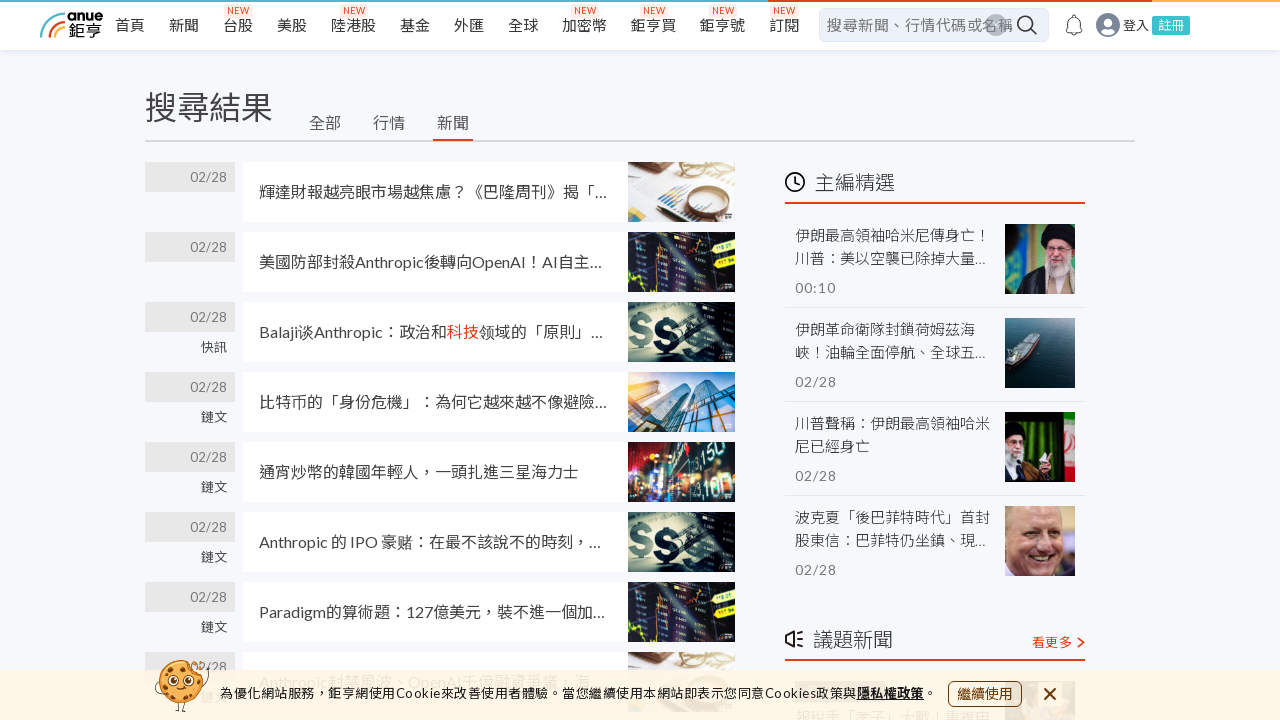

Scrolled down to bottom of page to load more results
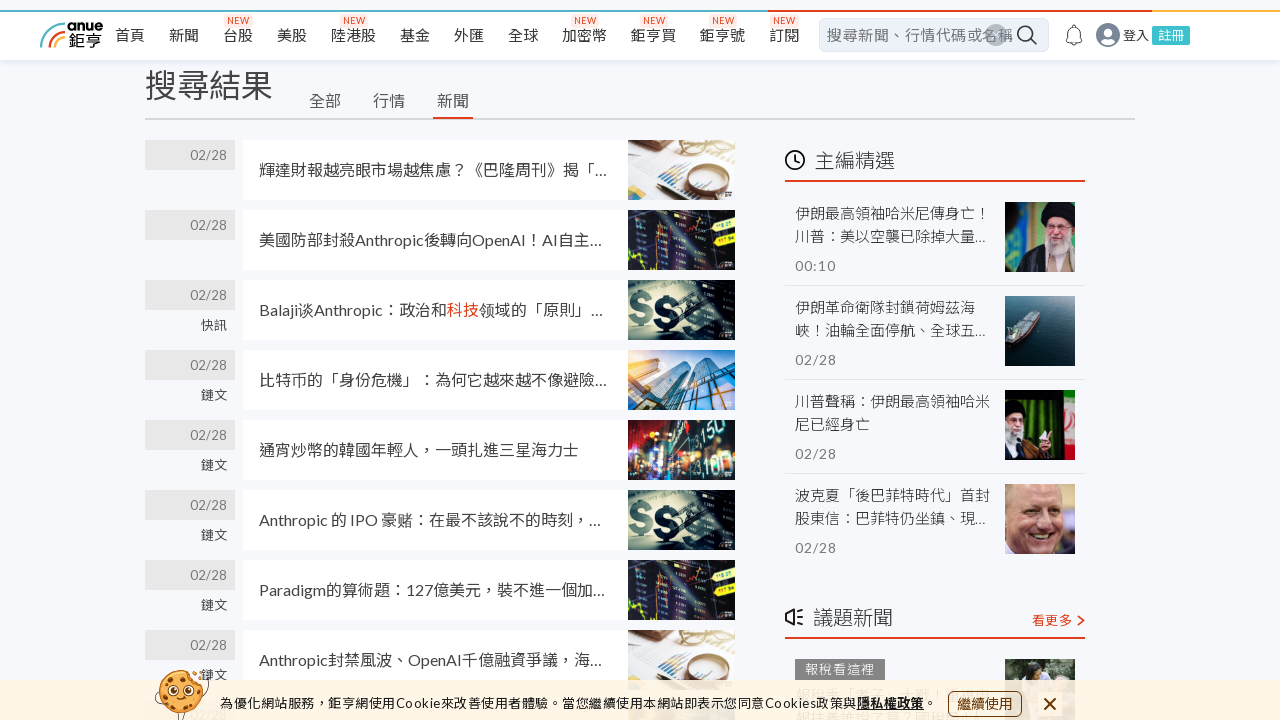

Waited 2 seconds for new content to load
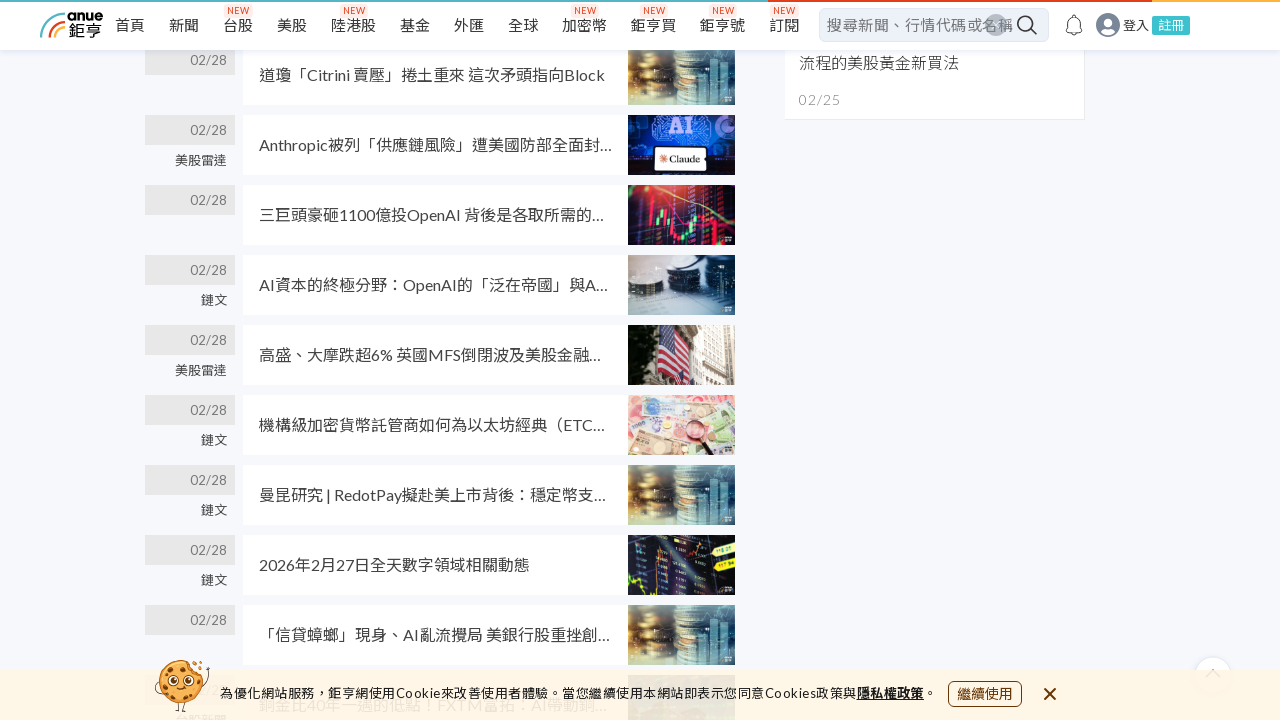

Scrolled down again to load additional results
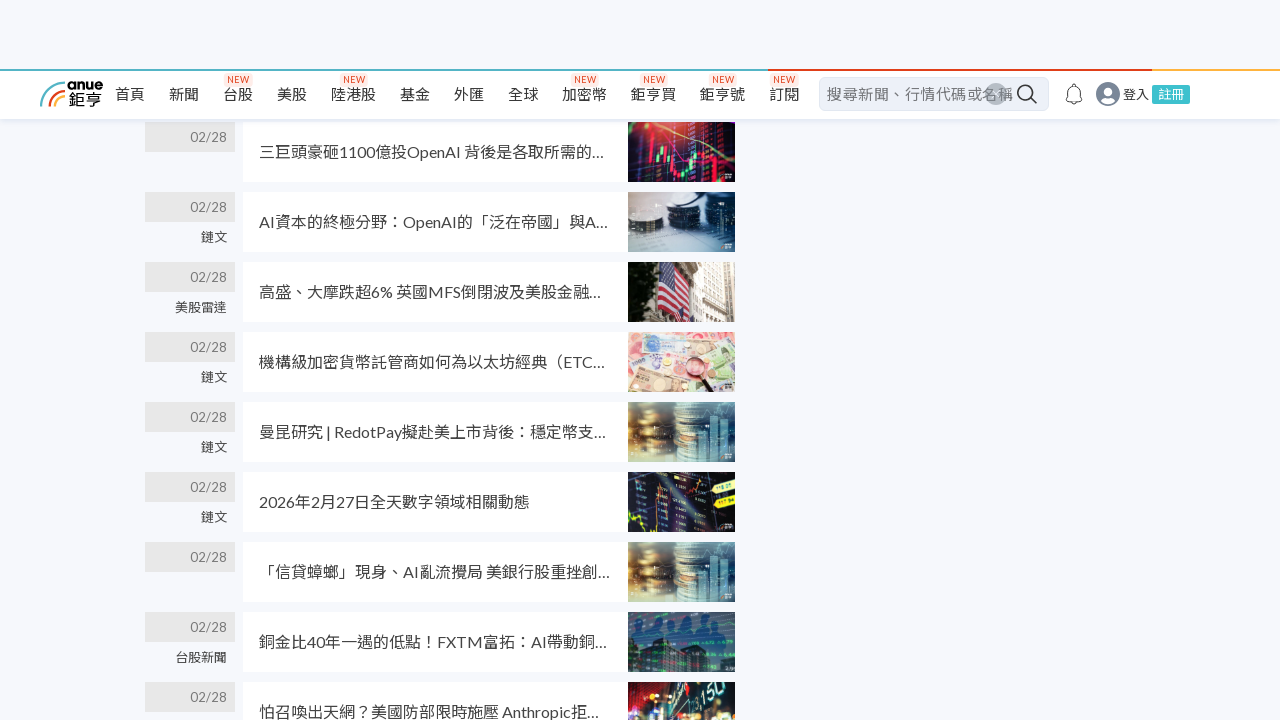

Waited 2 seconds for additional content to load
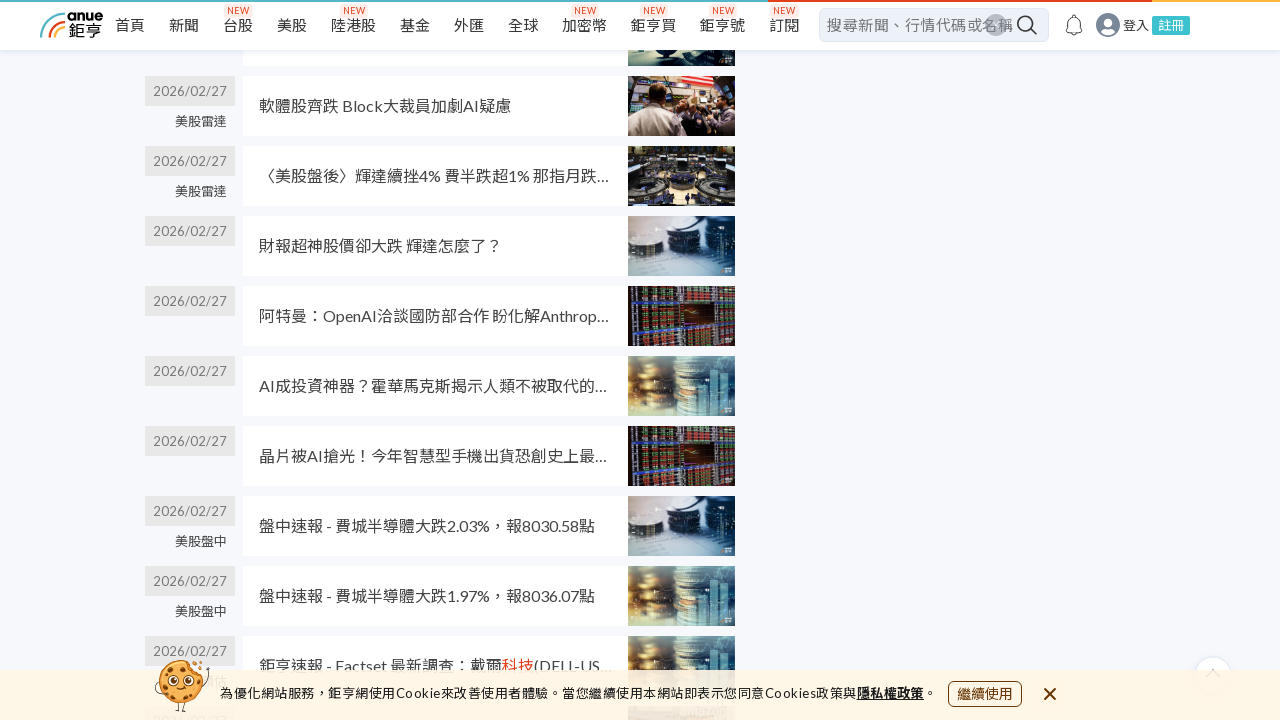

Located article elements on the page
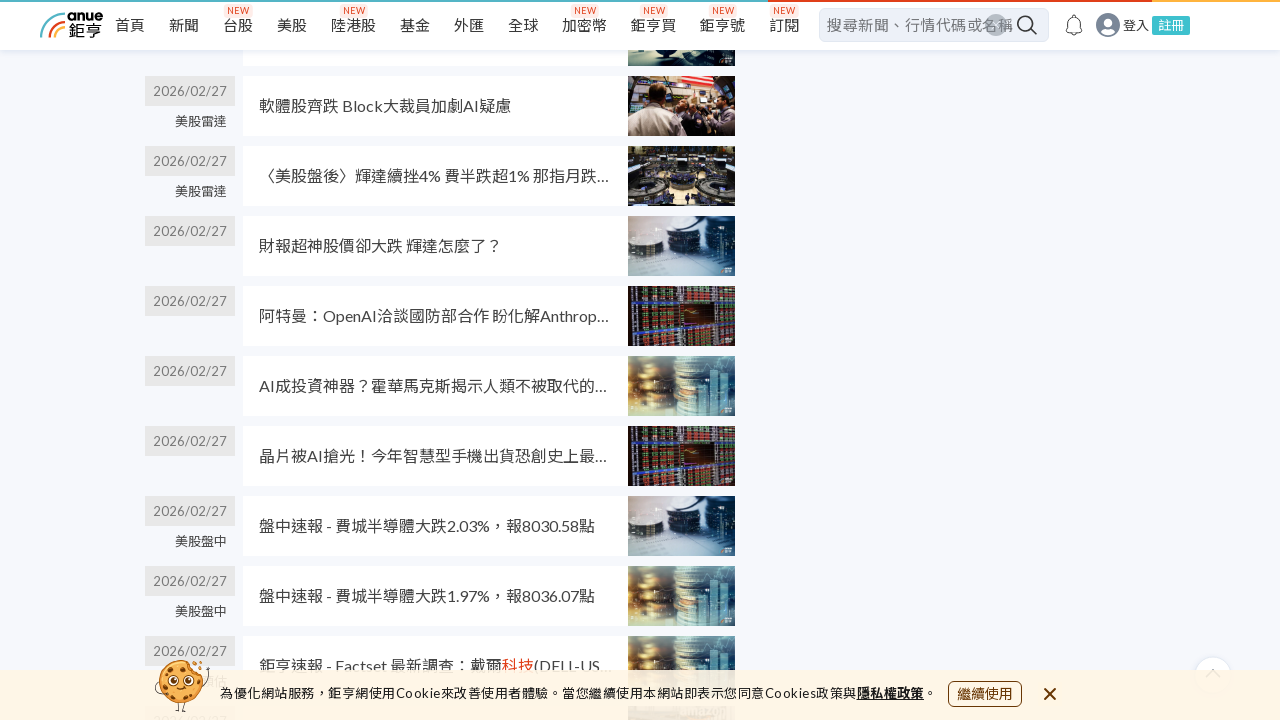

Verified that first article element is visible
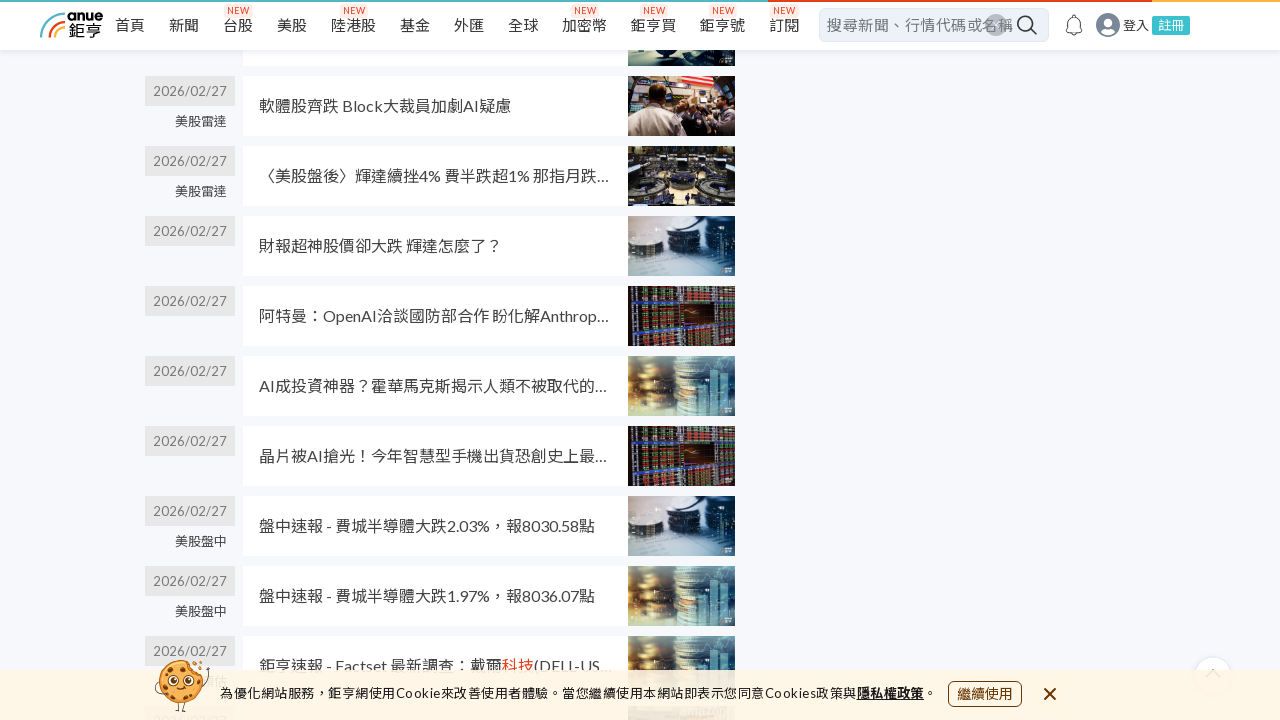

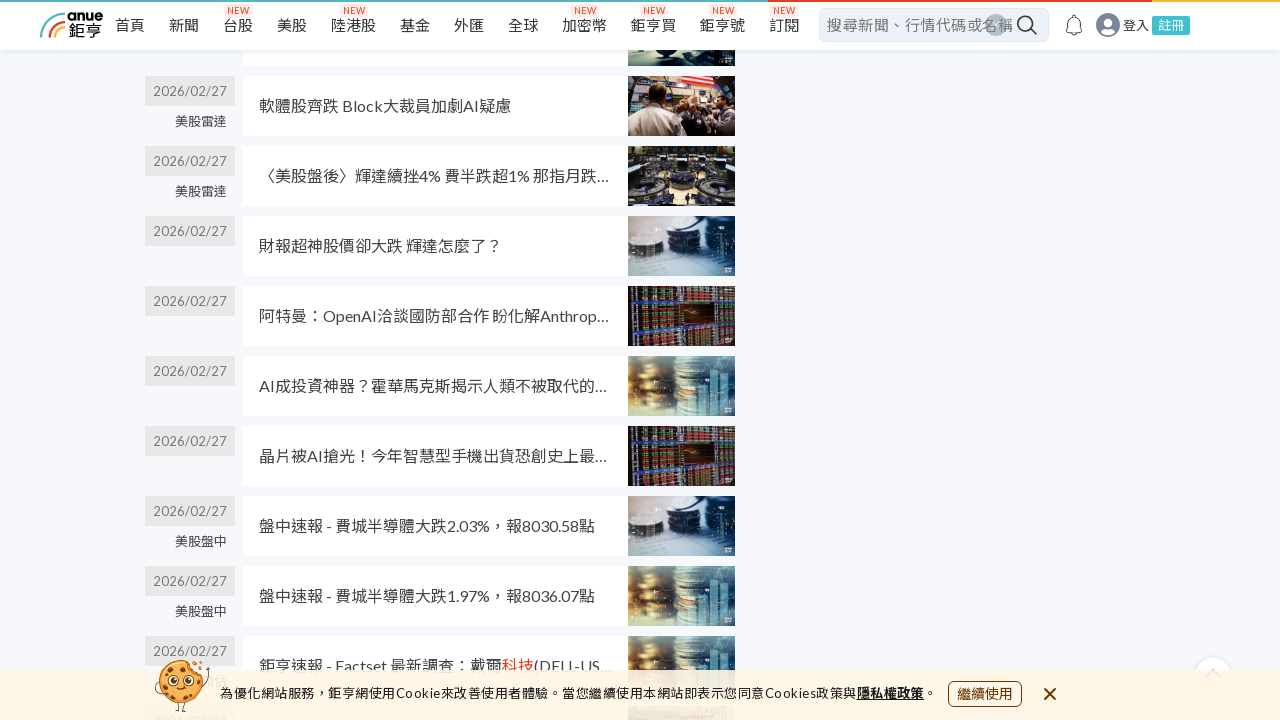